Tests dismissing a JavaScript confirm dialog by clicking the second button and verifying the result message

Starting URL: https://the-internet.herokuapp.com/javascript_alerts

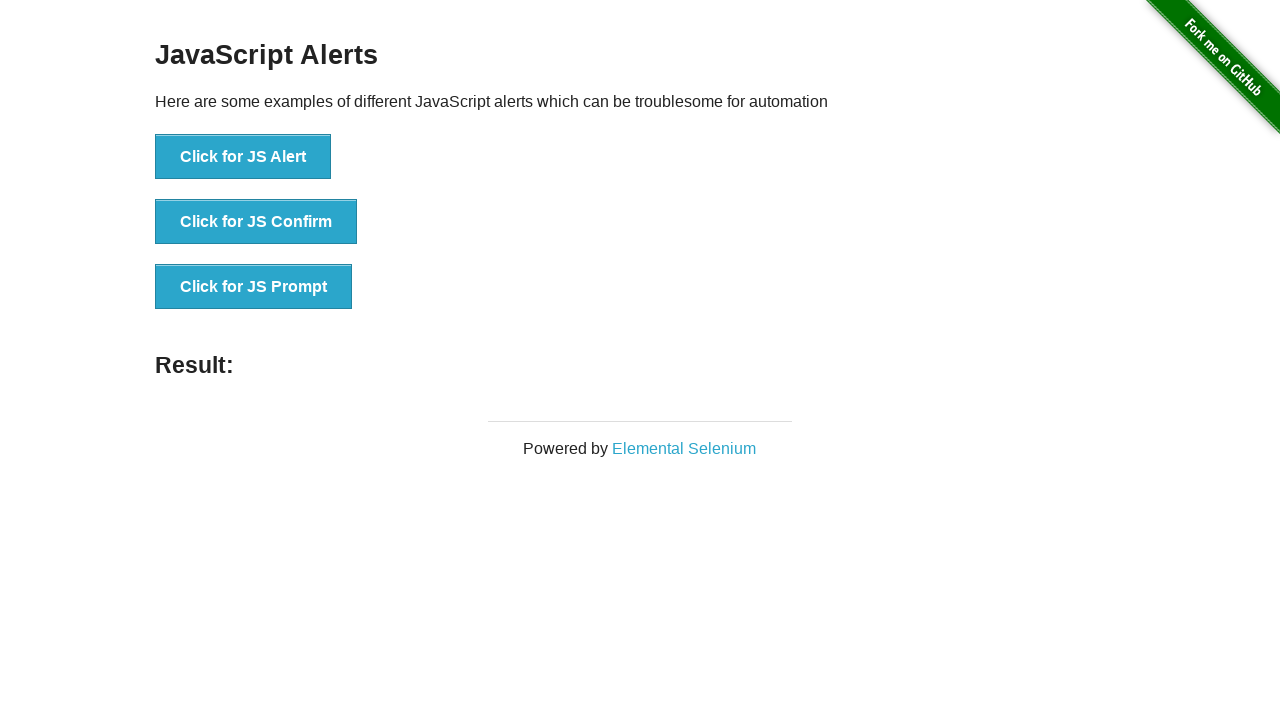

Clicked 'Click for JS Confirm' button to trigger JavaScript confirm dialog at (256, 222) on text='Click for JS Confirm'
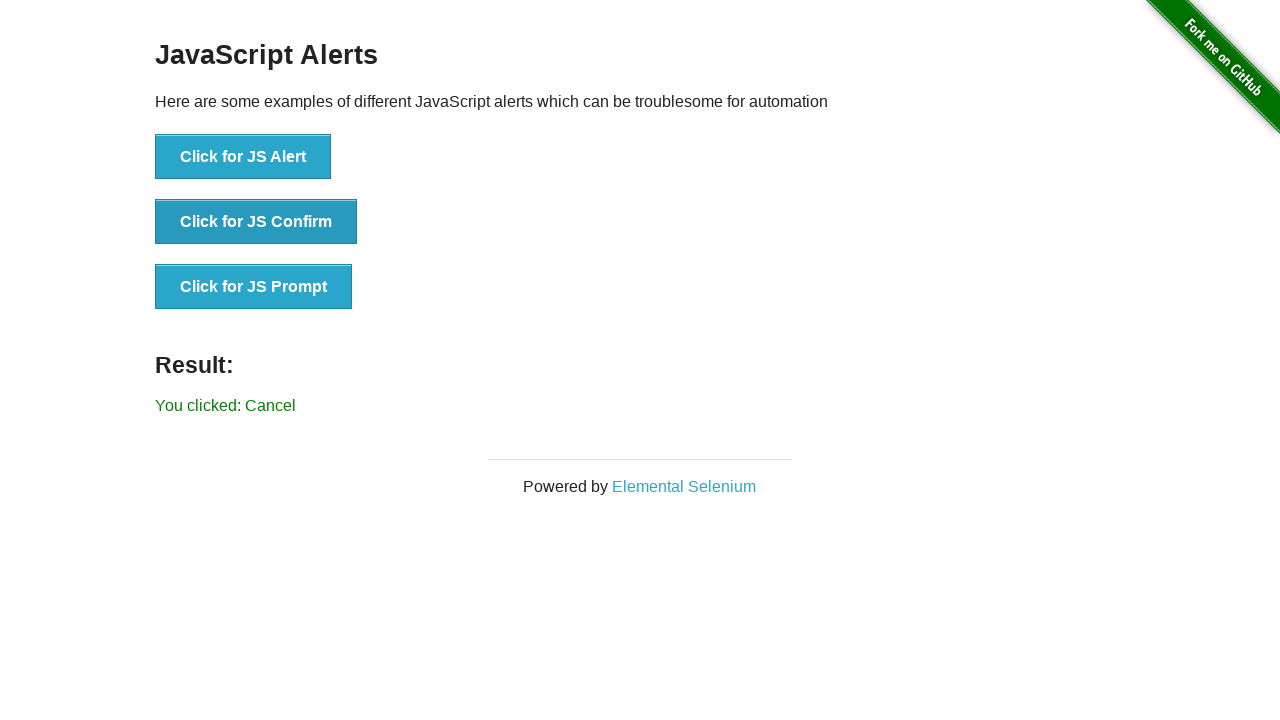

Set up dialog handler to dismiss the confirm dialog
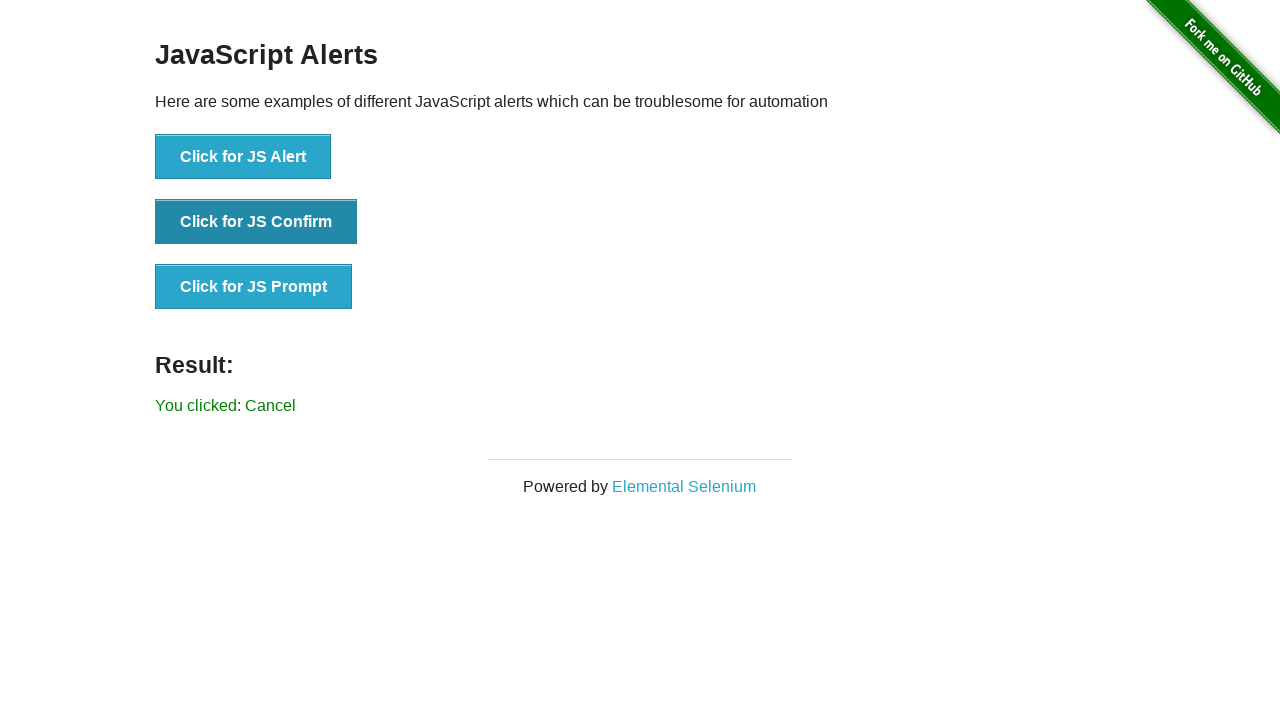

Retrieved result message text from #result element
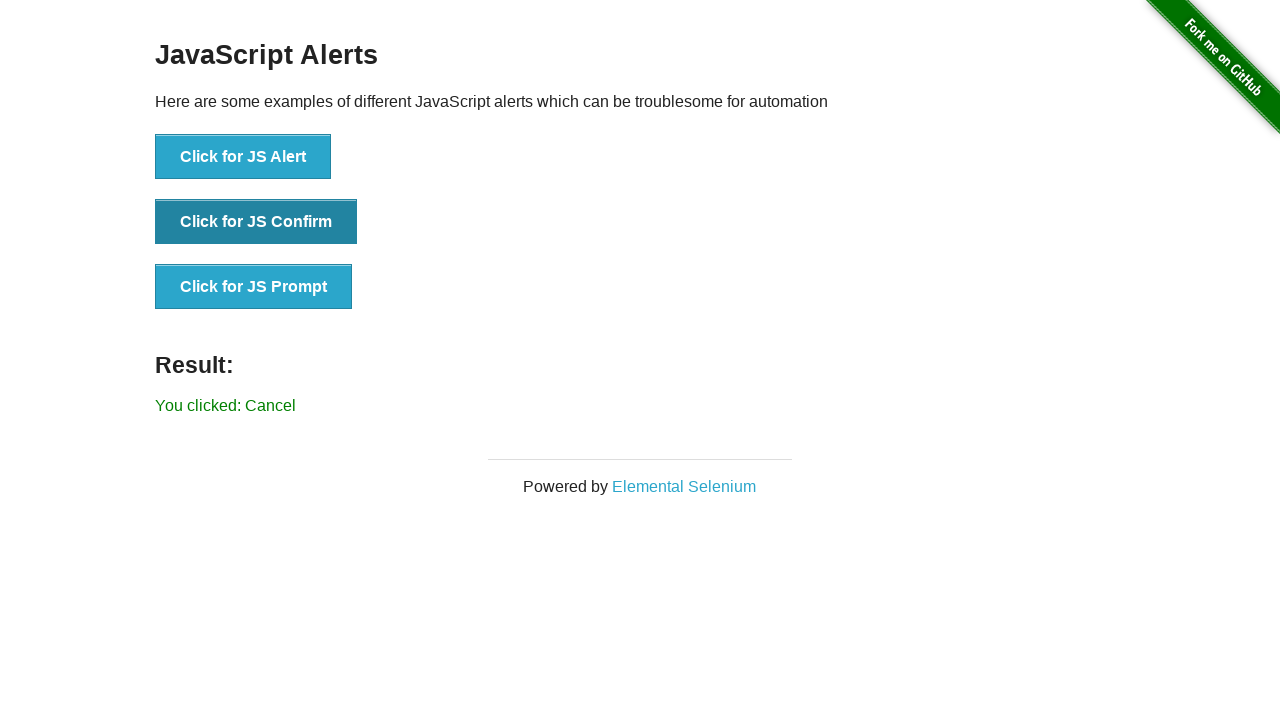

Verified that result message does not contain 'successfuly'
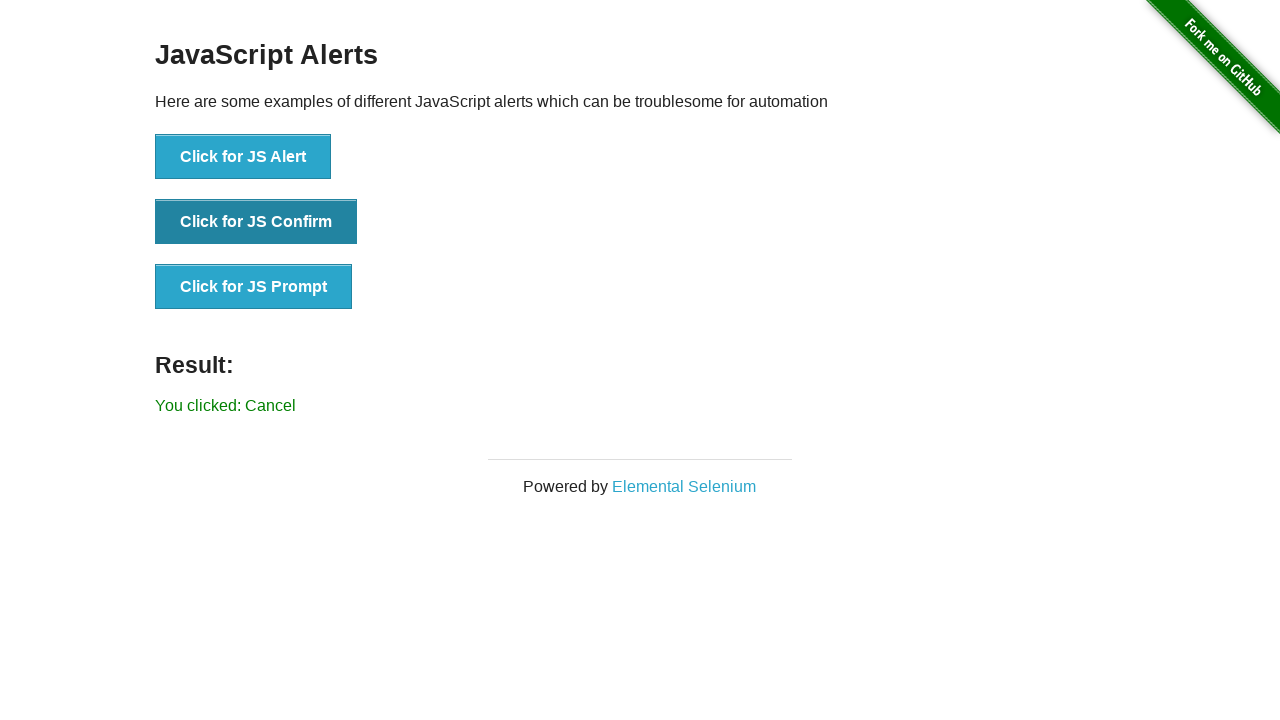

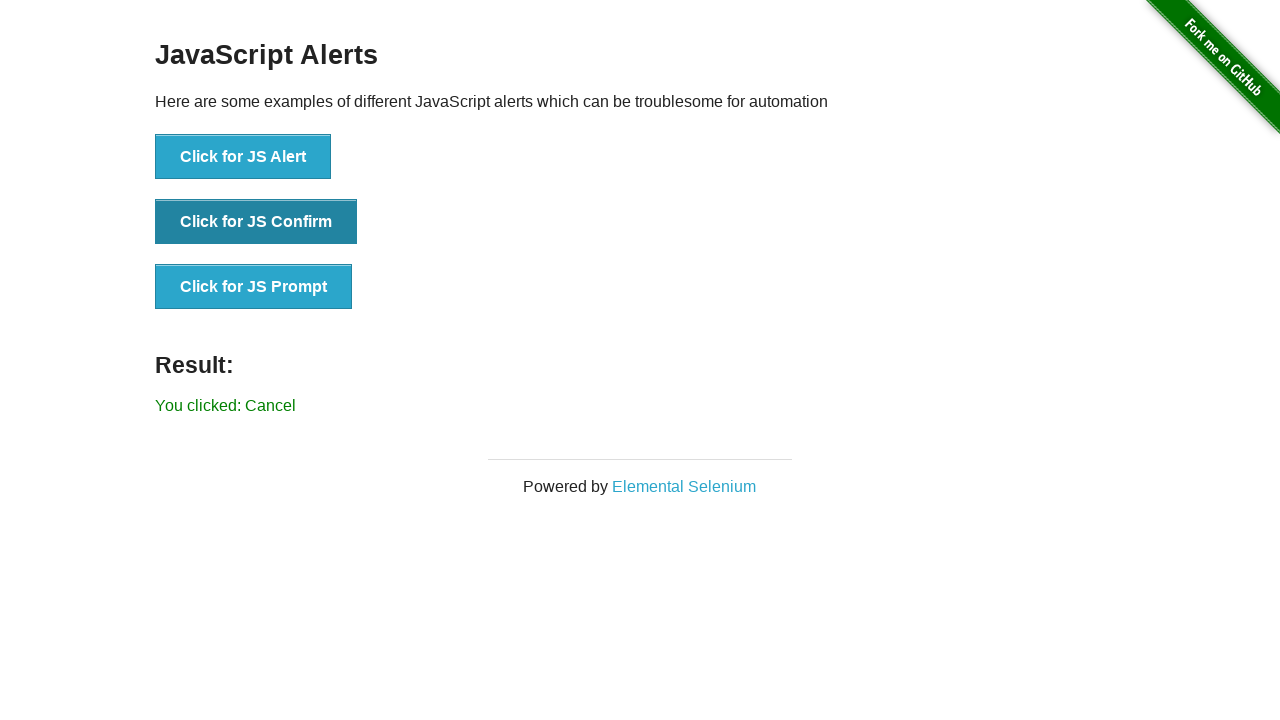